Tests that the contact form displays an email validation error when an invalid email address (without @) is entered

Starting URL: https://ancabota09.wixsite.com/intern

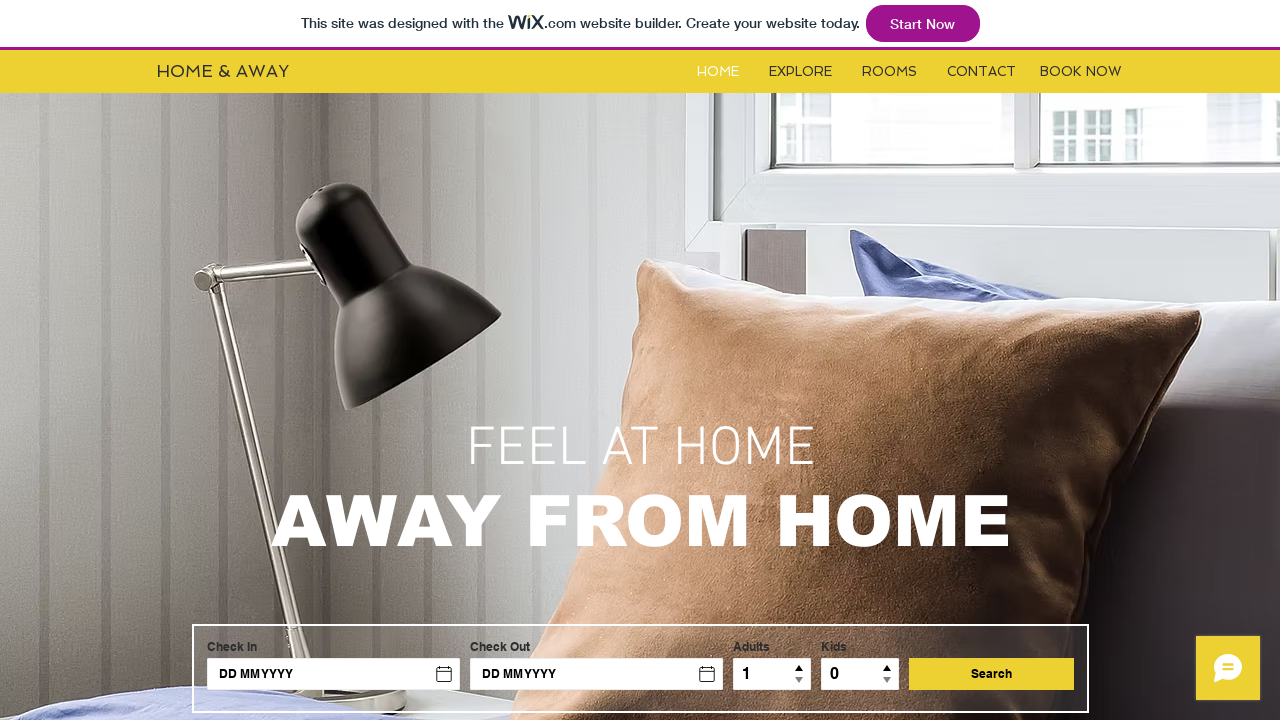

Clicked Contact button at (982, 72) on #i6kl732v3label
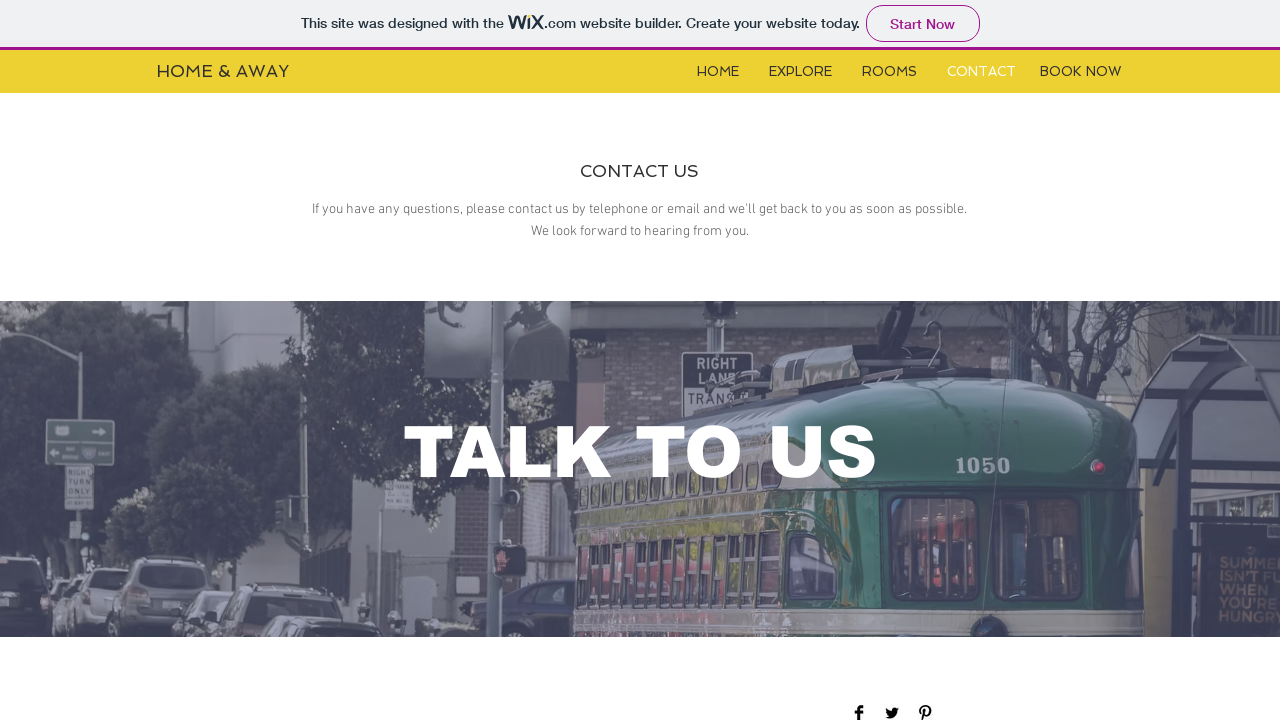

Contact form loaded and became visible
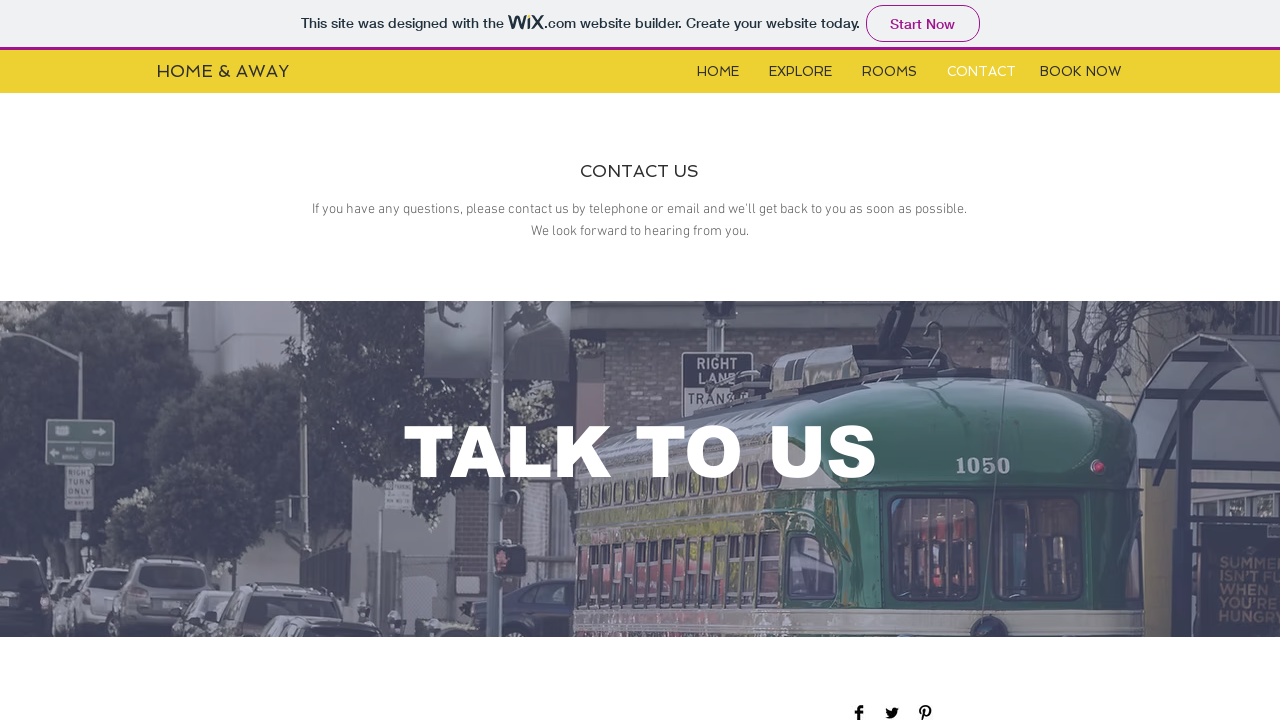

Filled name field with 'Sabina' on #input_comp-jxbsa1e9
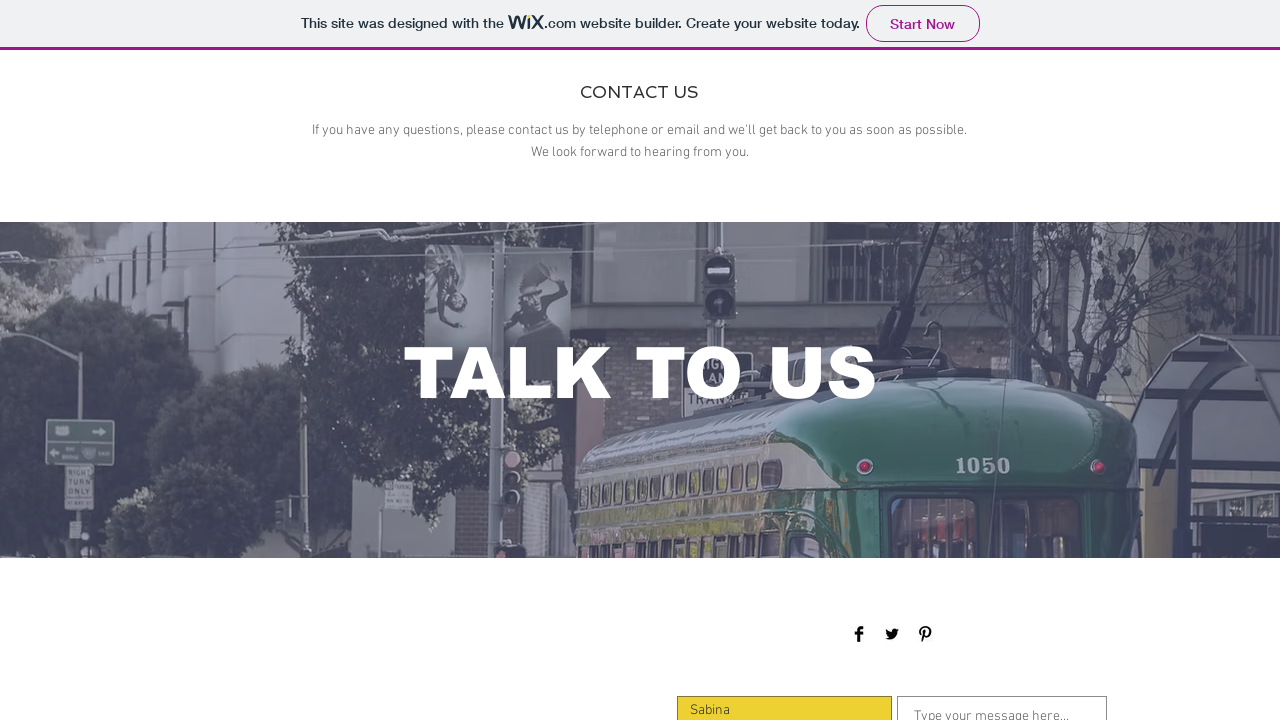

Filled email field with invalid email 'mailgresit' (missing @) on #input_comp-jxbsa1em
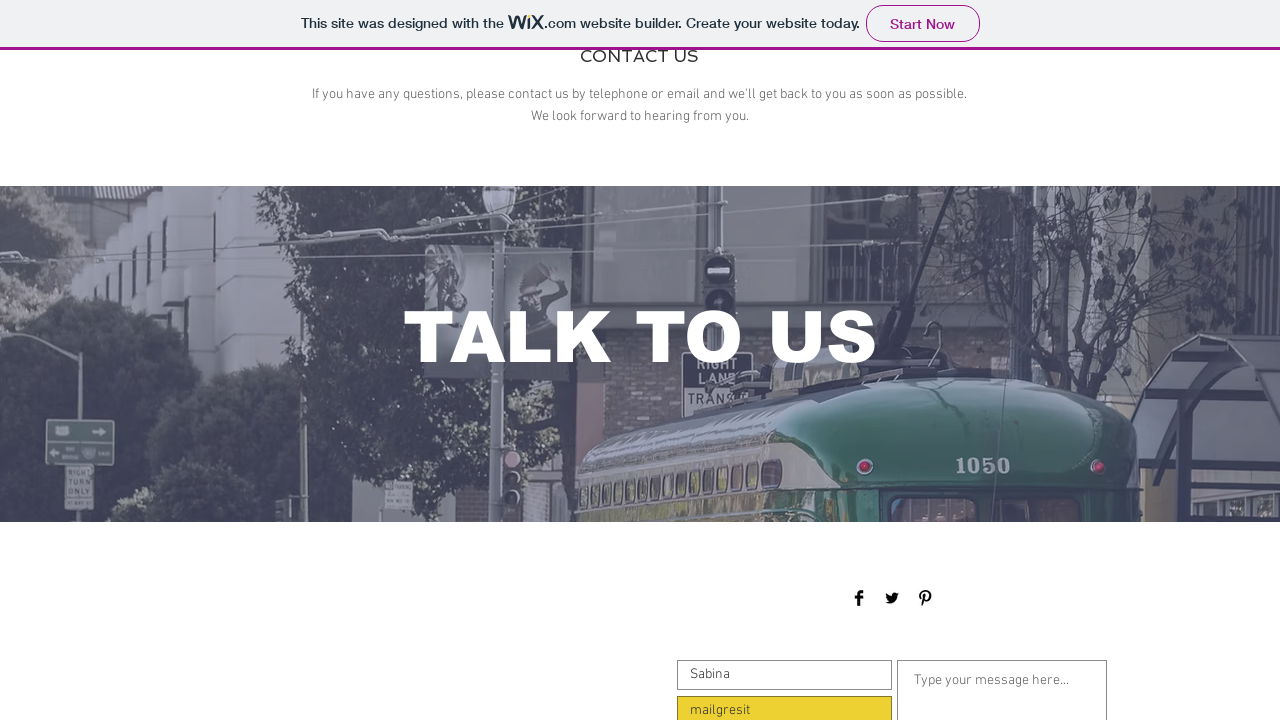

Clicked submit button to submit form with invalid email at (1050, 361) on xpath=//*[@id='comp-jxbsa1fi']/button
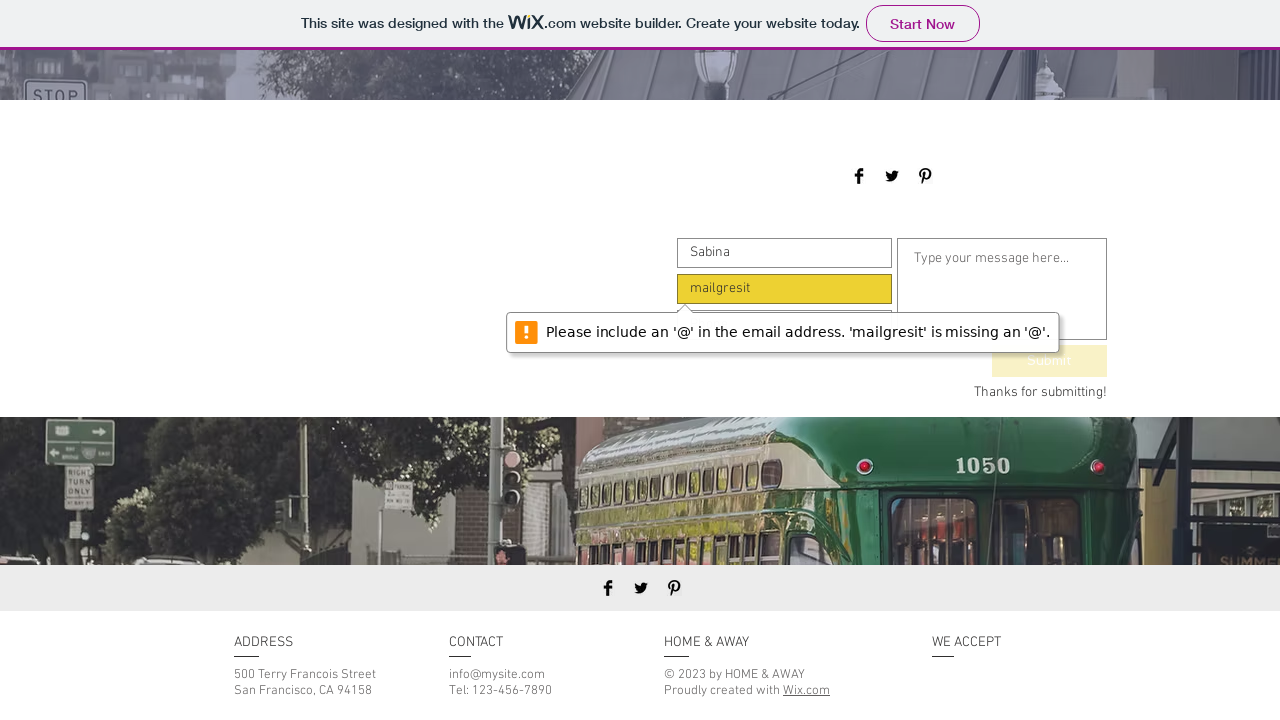

Waited 2 seconds for email validation error to appear
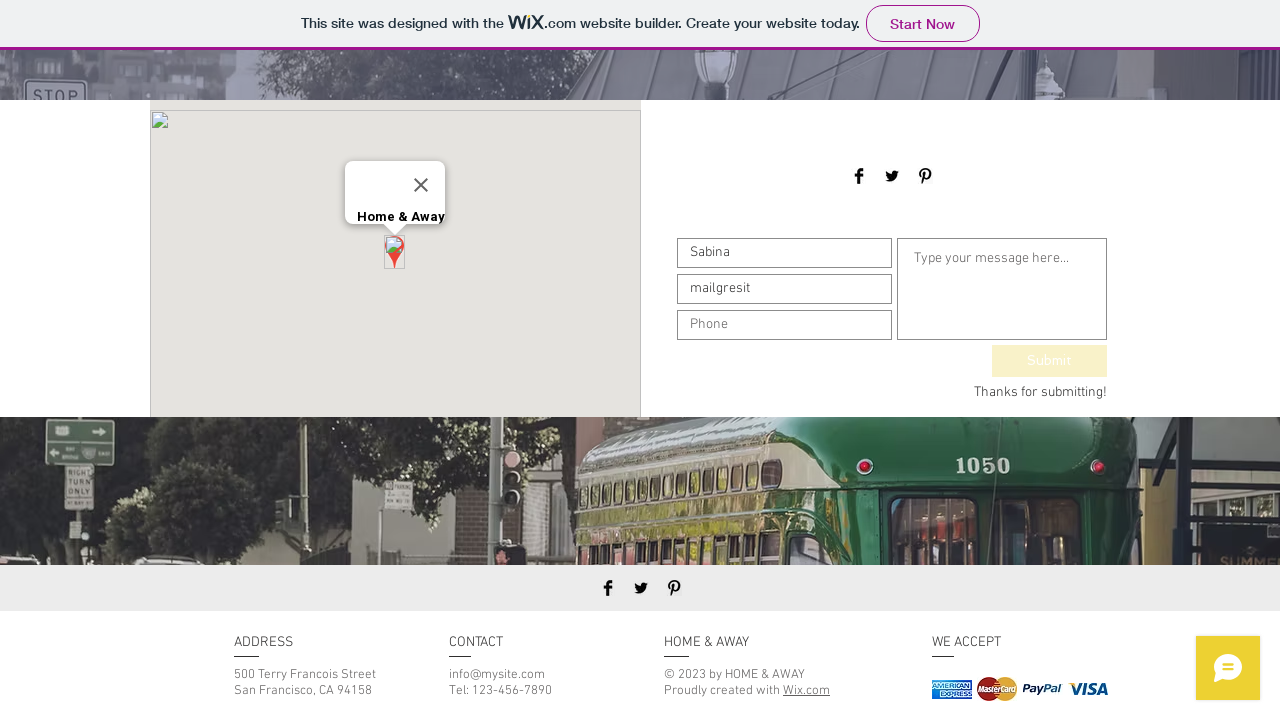

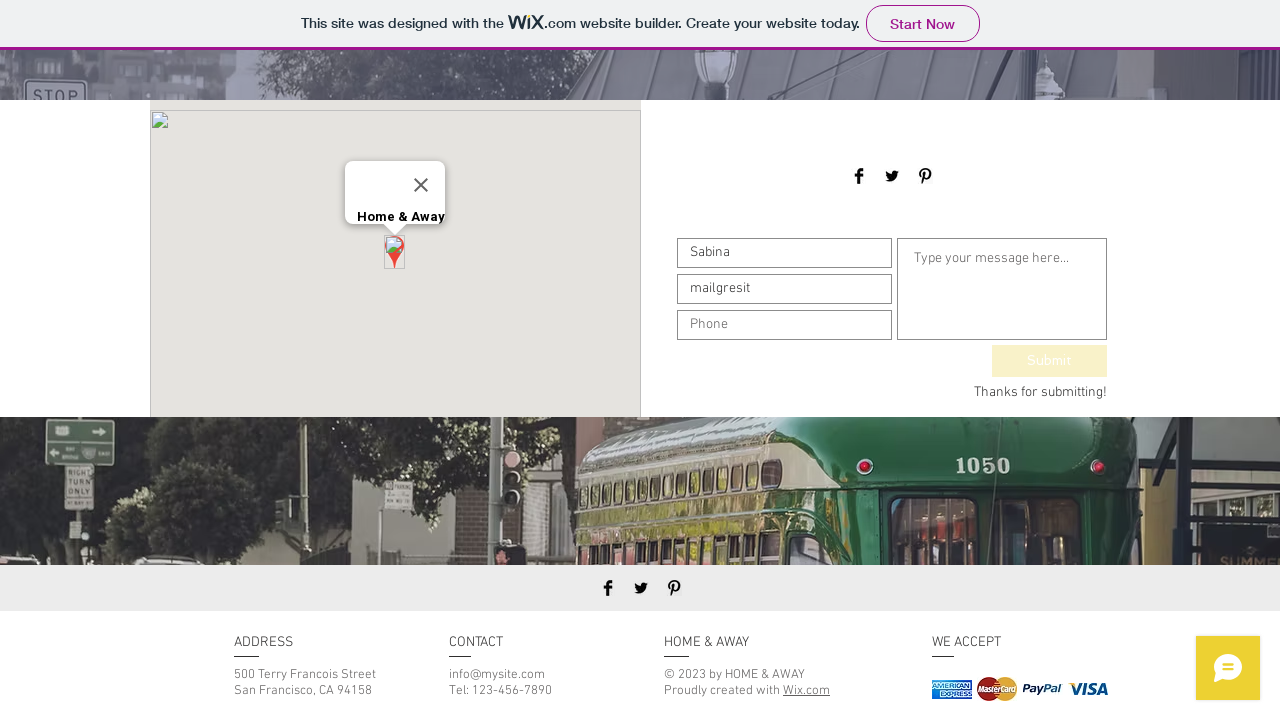